Tests form submission functionality by filling out a complete input form with various fields including text inputs, email, password, dropdowns, and address information, then verifying the success message

Starting URL: https://www.lambdatest.com/selenium-playground

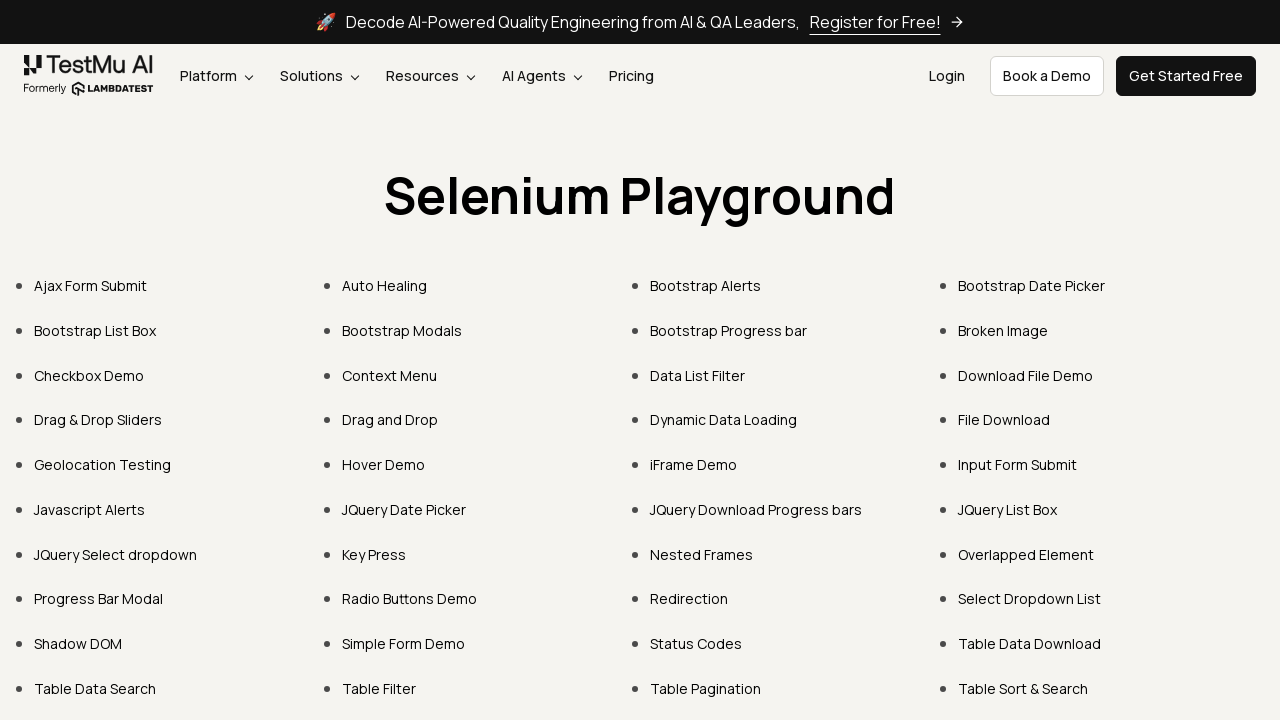

Clicked on 'Input Form Submit' link at (1018, 464) on text=Input Form Submit
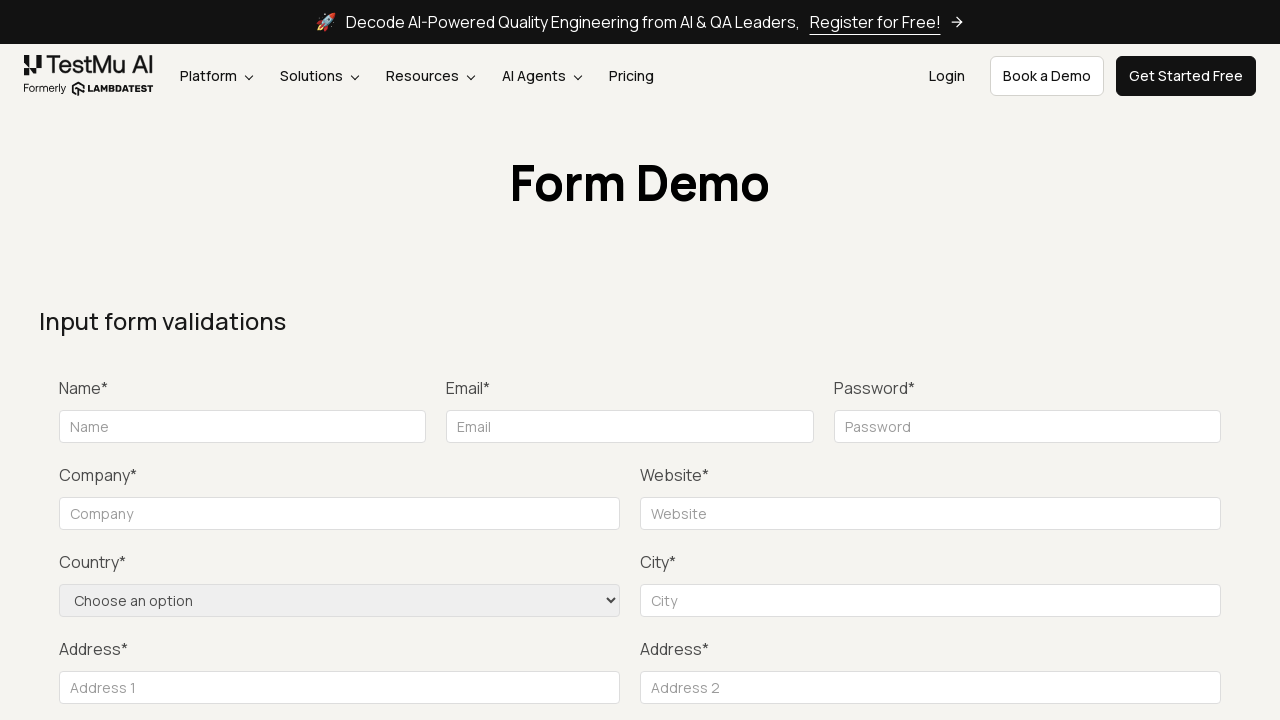

Clicked Submit button to trigger validation at (1131, 360) on button:has-text('Submit')
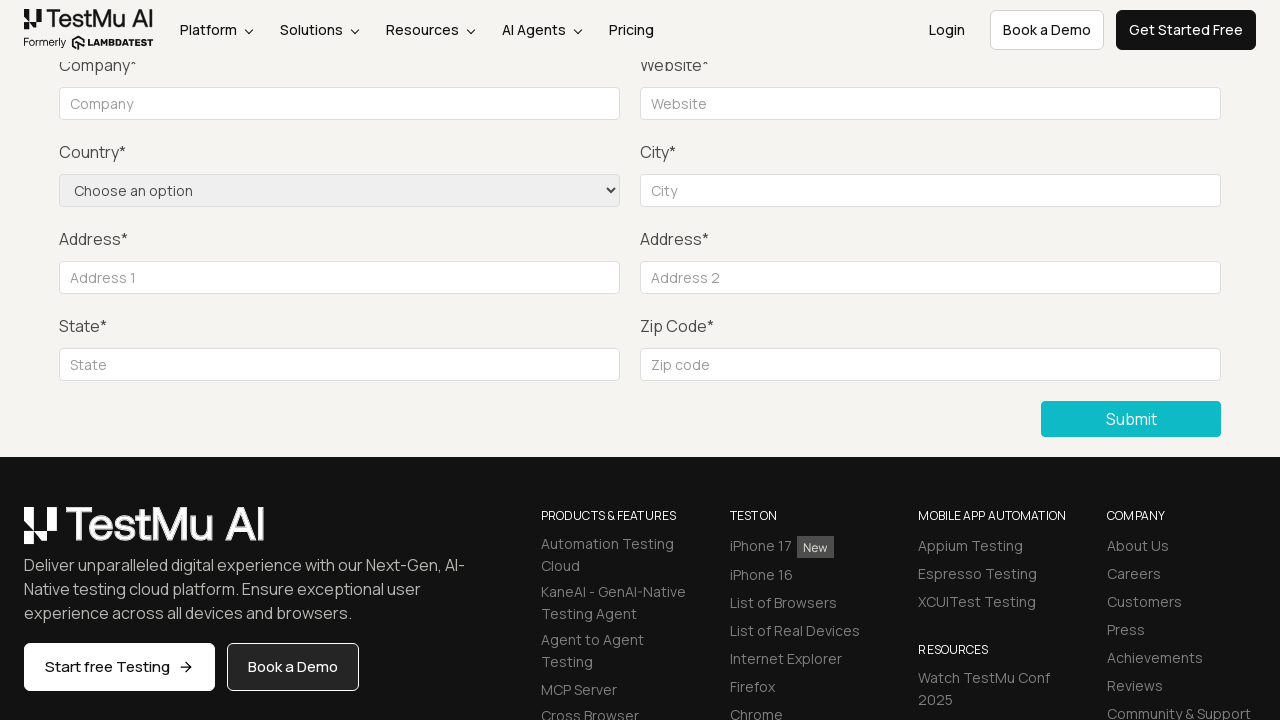

Filled name field with 'Test' on #name
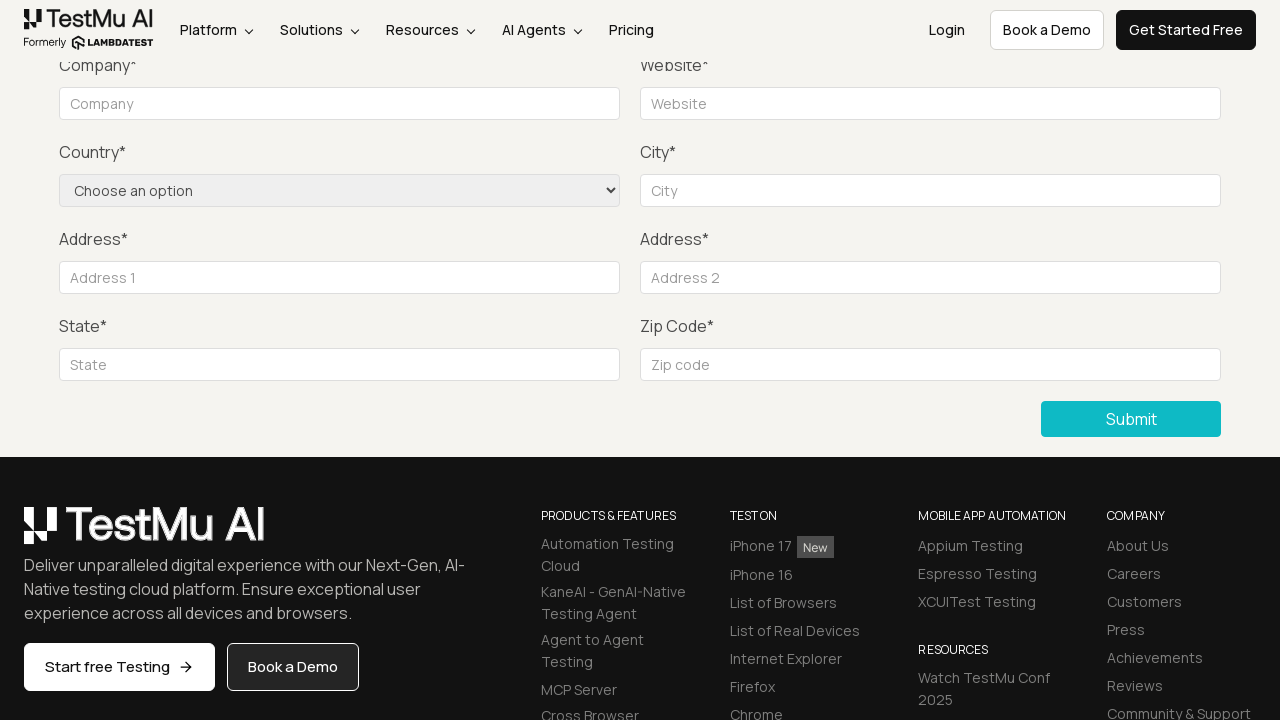

Filled email field with 'test123@gmail.com' on #inputEmail4
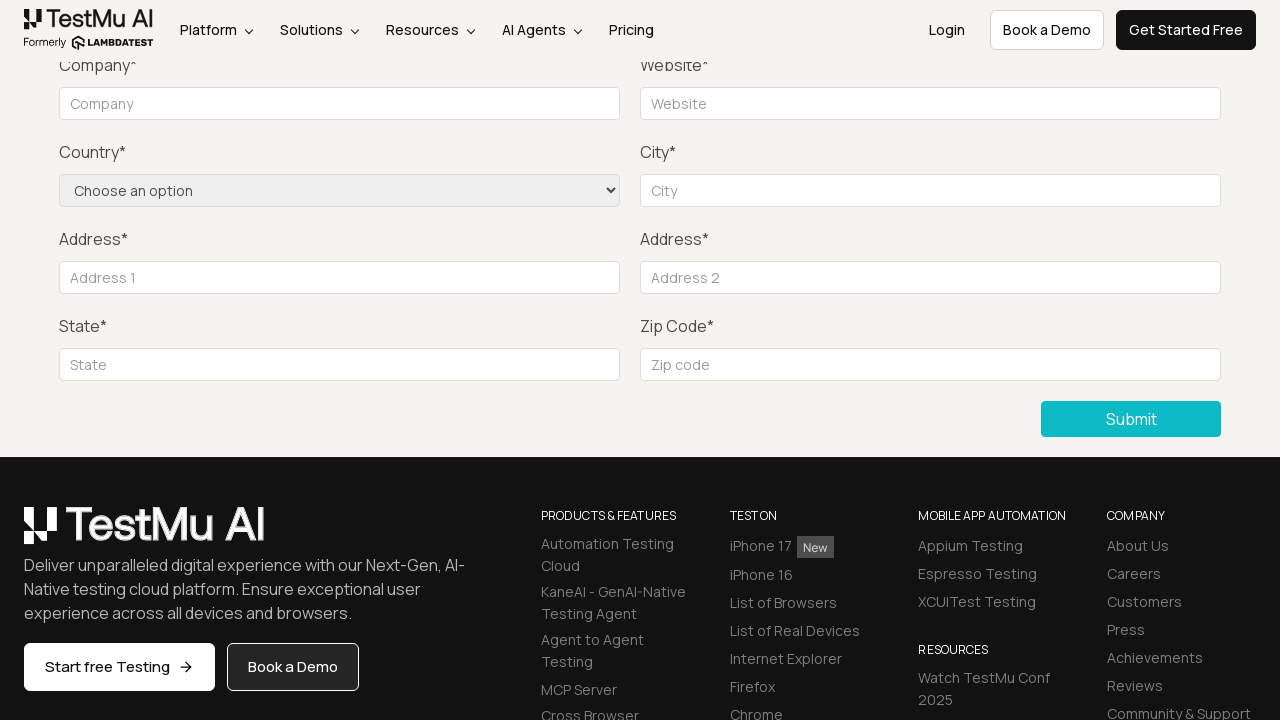

Filled password field with 'test@123' on #inputPassword4
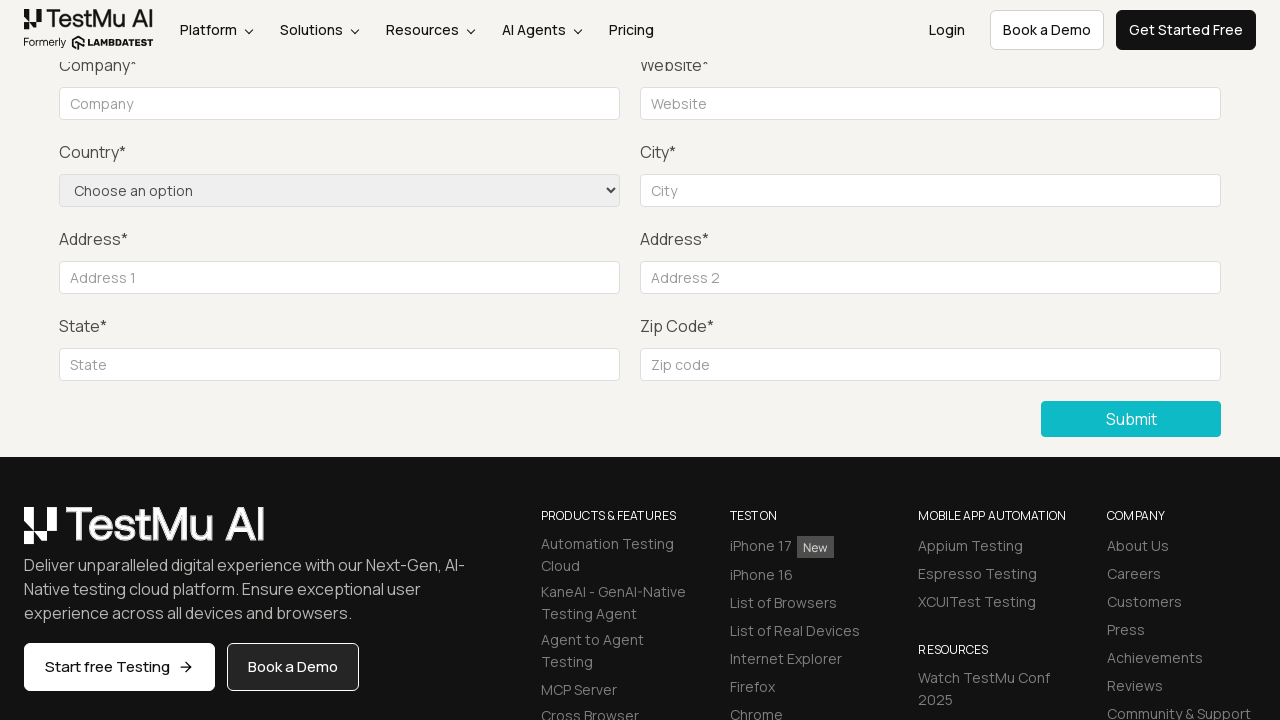

Filled company field with 'TestCompany' on #company
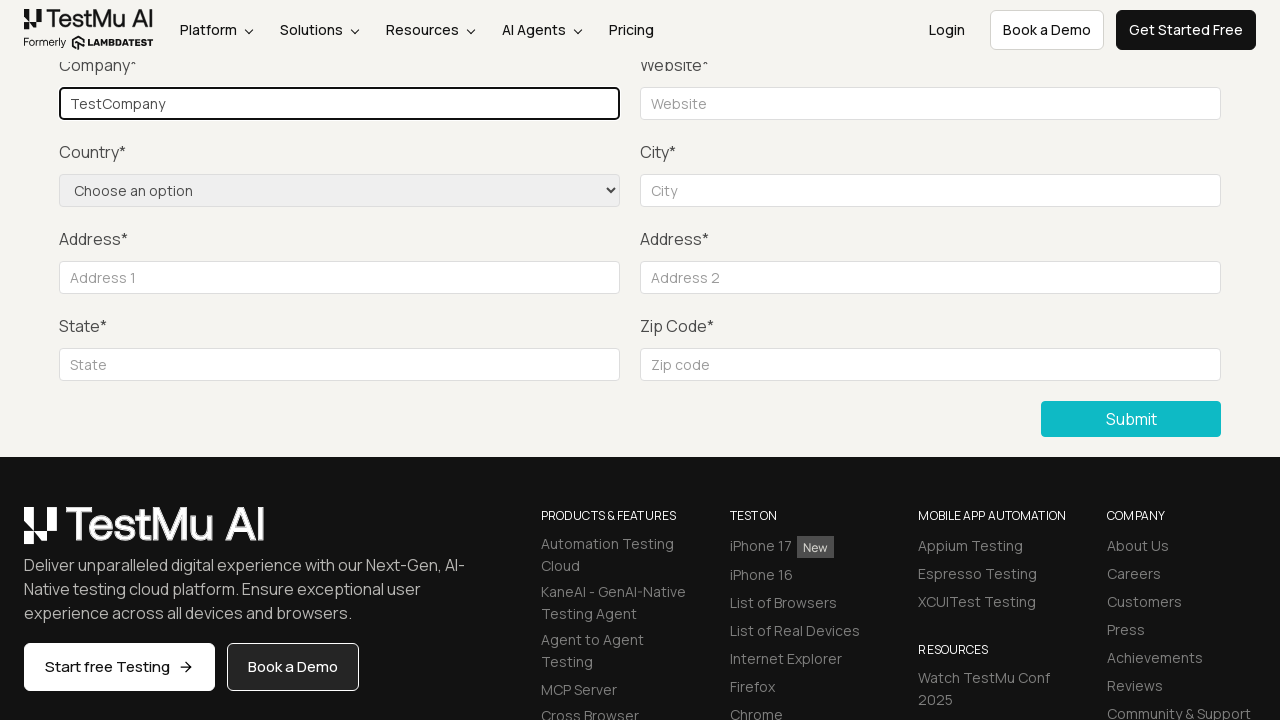

Filled website name field with 'https://test.com' on #websitename
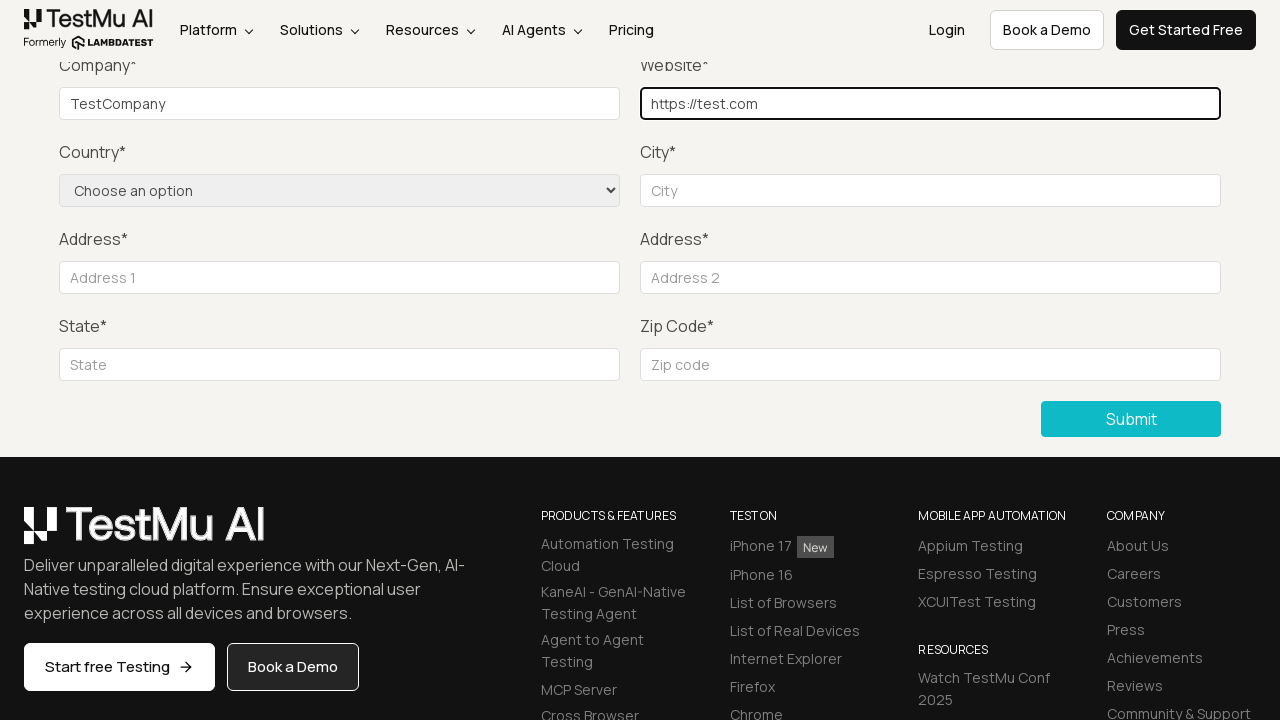

Selected 'United States' from country dropdown on select[name='country']
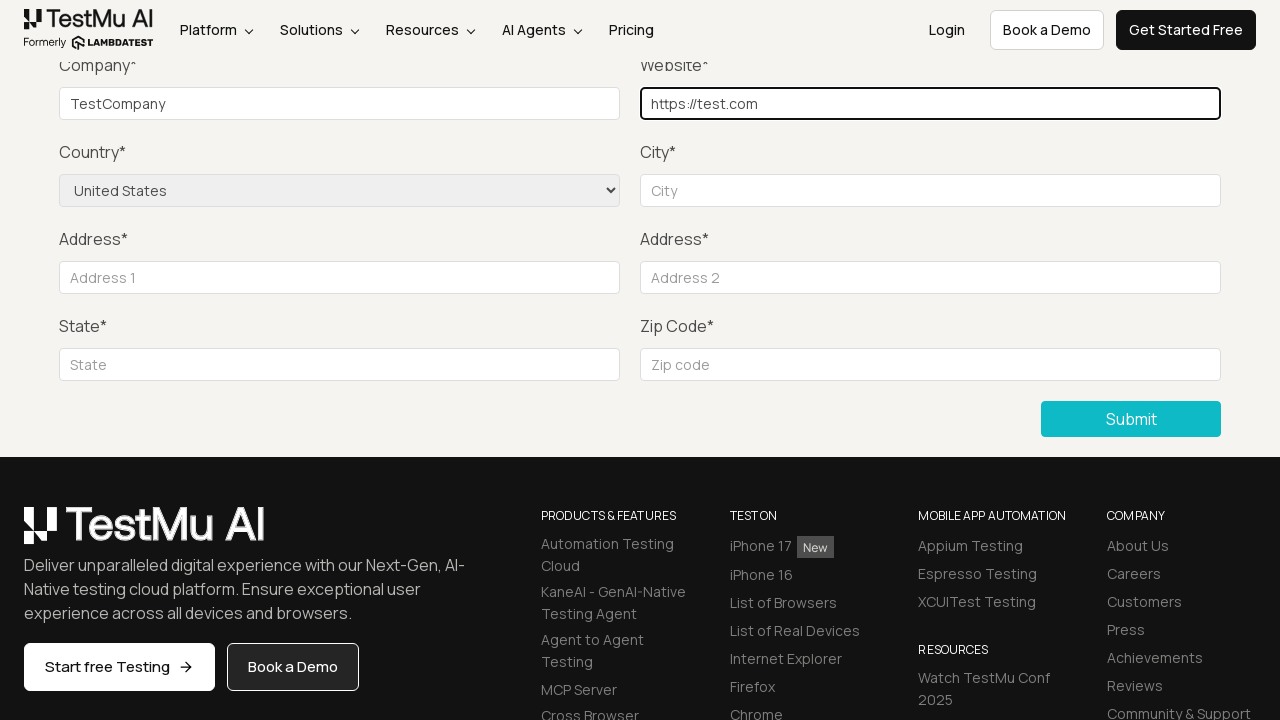

Filled city field with 'Miami' on #inputCity
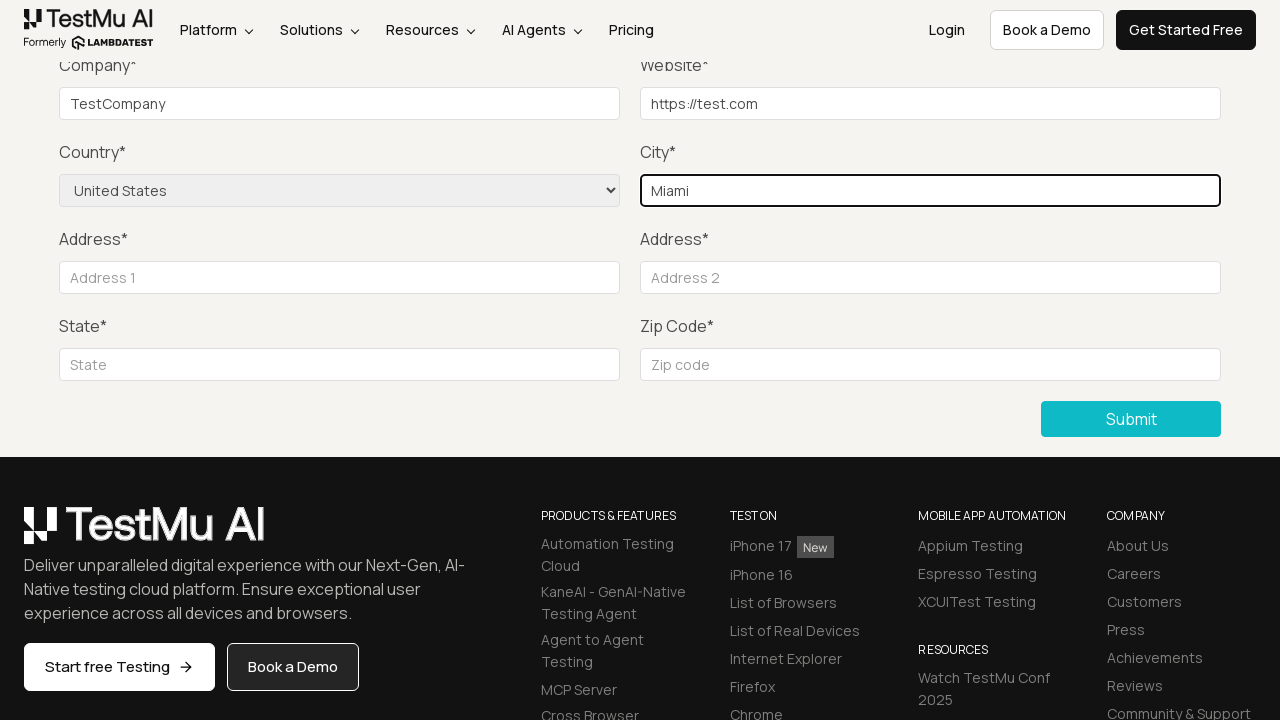

Filled address line 1 with 'Address1' on #inputAddress1
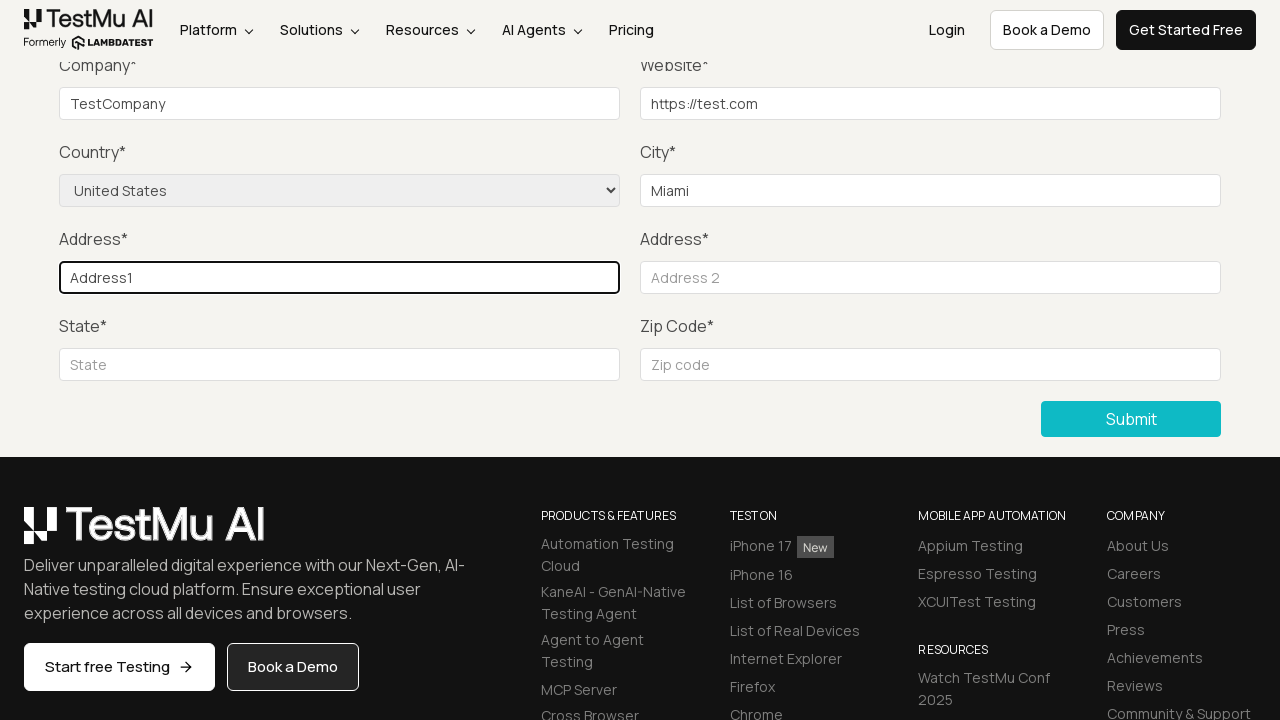

Filled address line 2 with 'Address2' on #inputAddress2
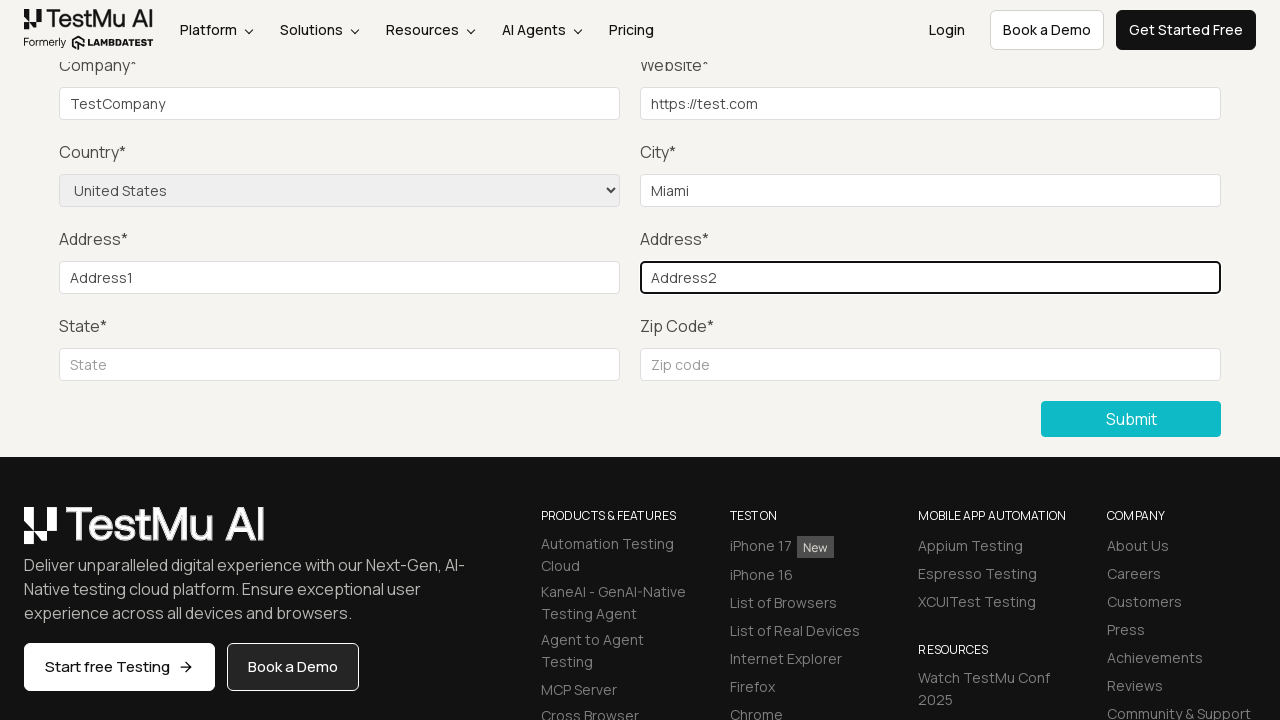

Filled state field with 'Florida' on #inputState
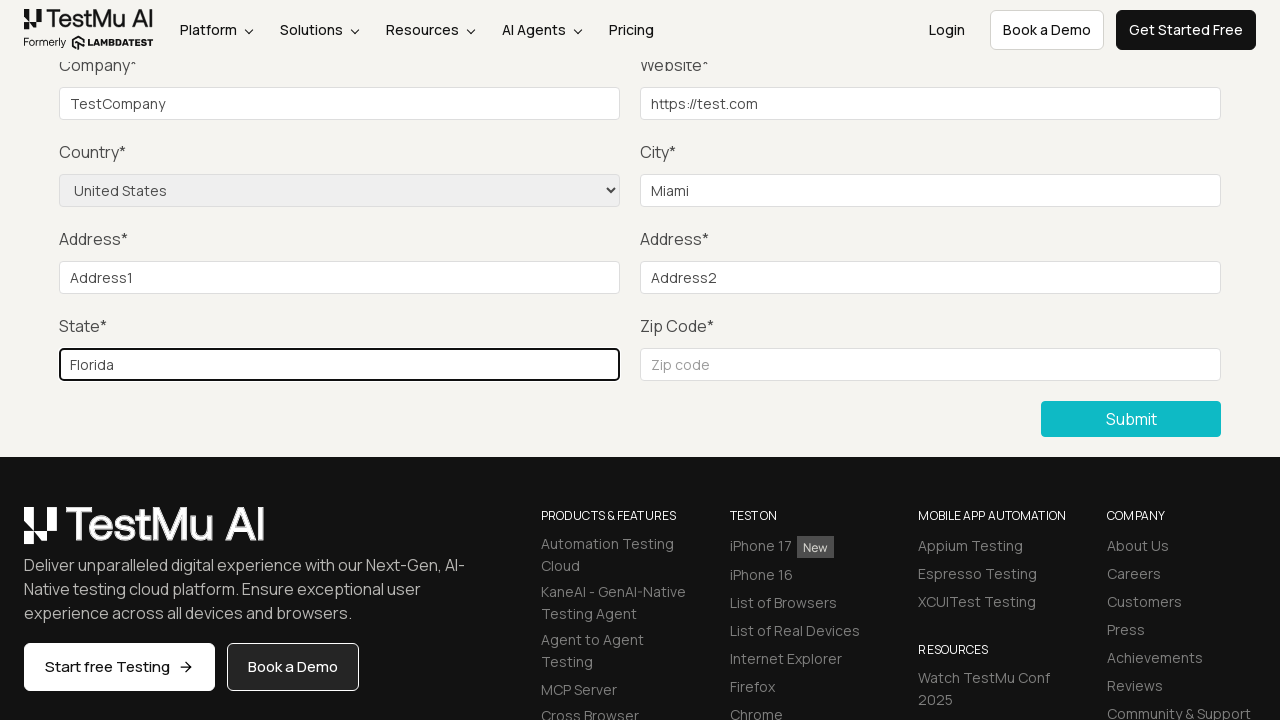

Filled zip code field with '123456' on #inputZip
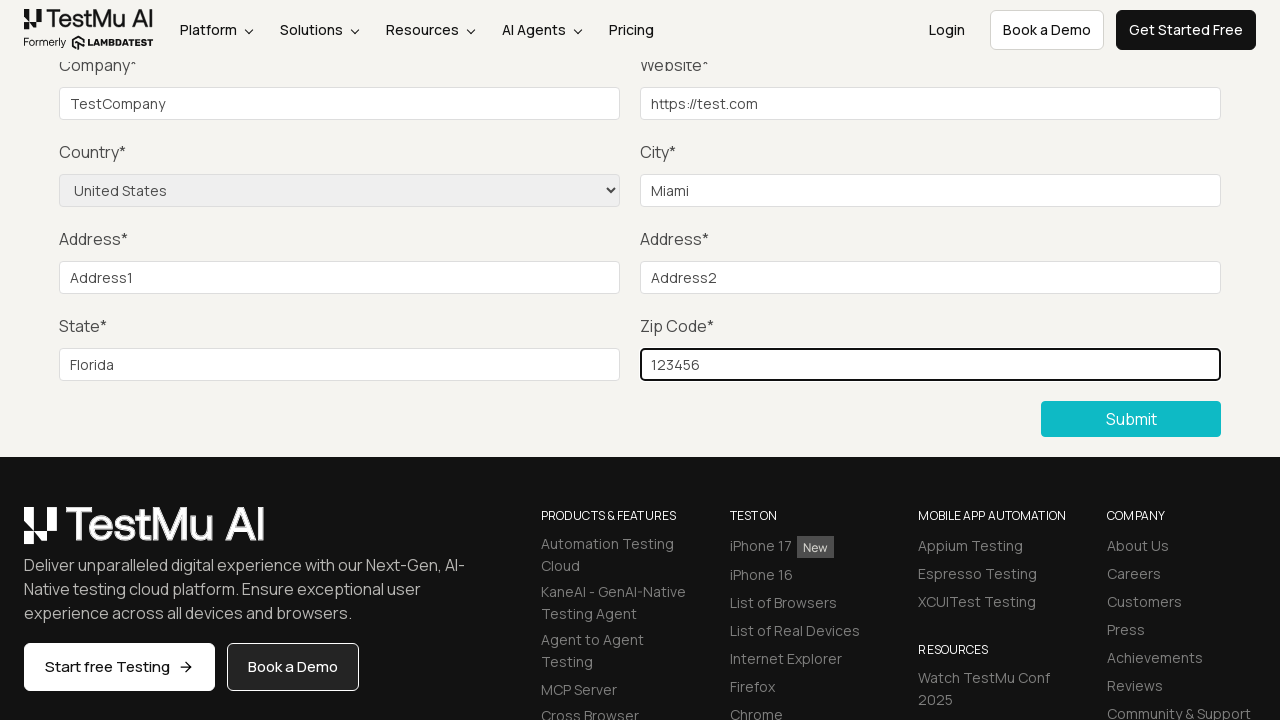

Clicked Submit button to submit the form at (1131, 419) on button:has-text('Submit')
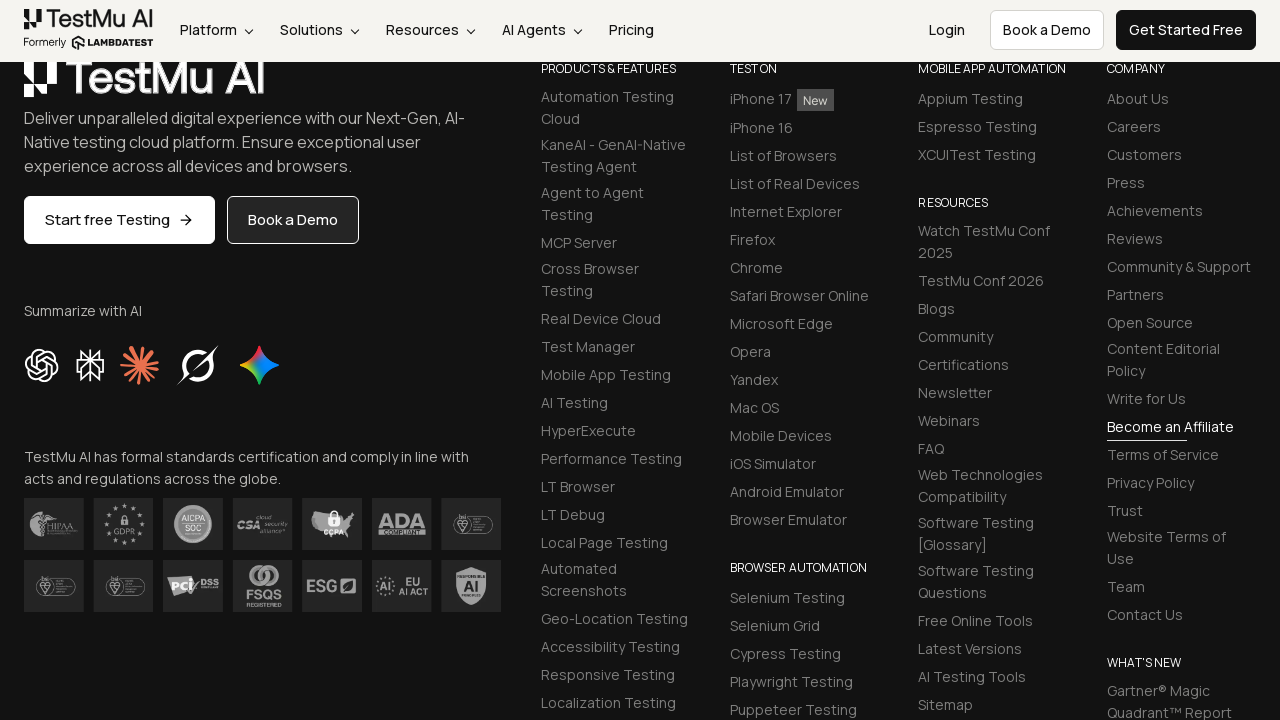

Success message element loaded
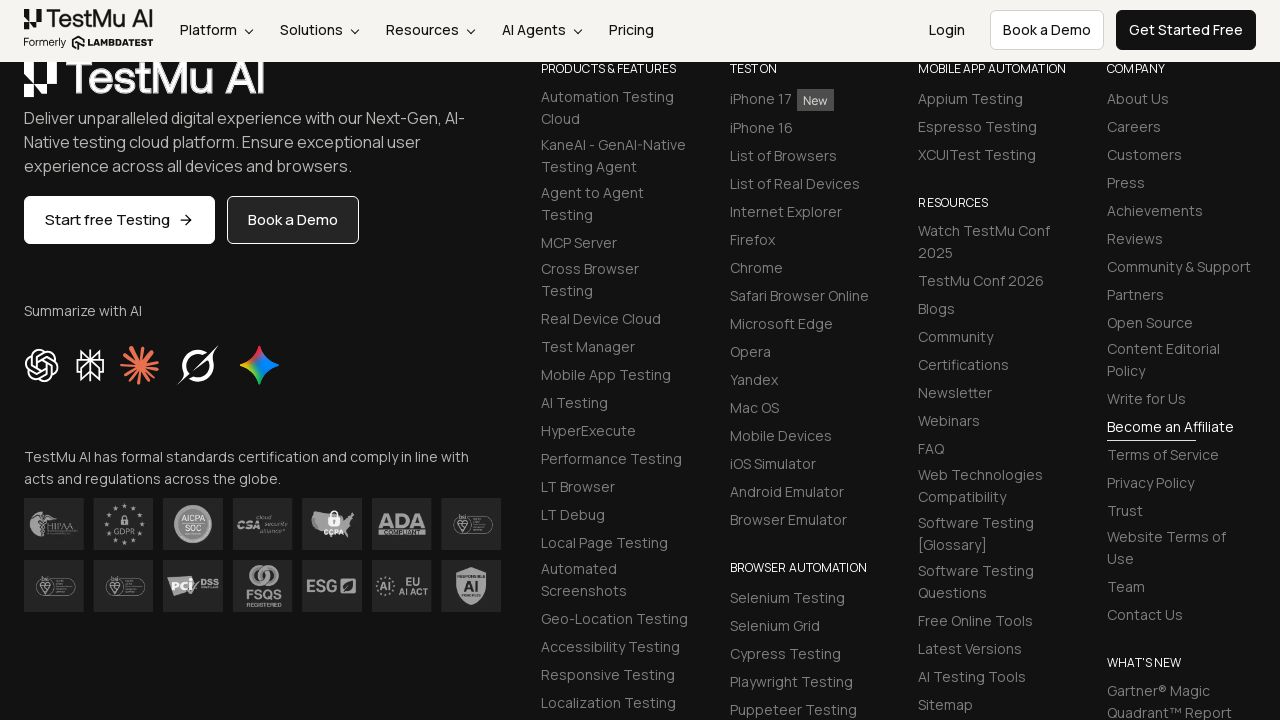

Extracted success message text: 'Thanks for contacting us, we will get back to you shortly.'
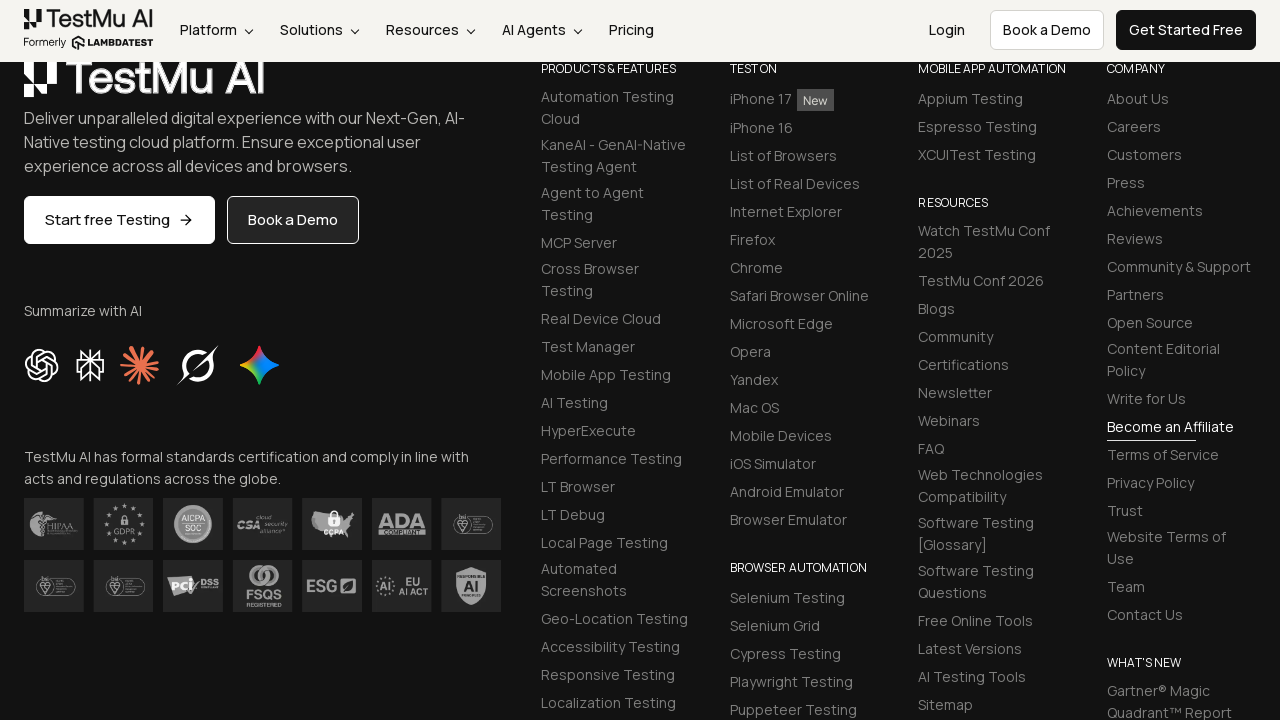

Verified success message matches expected text
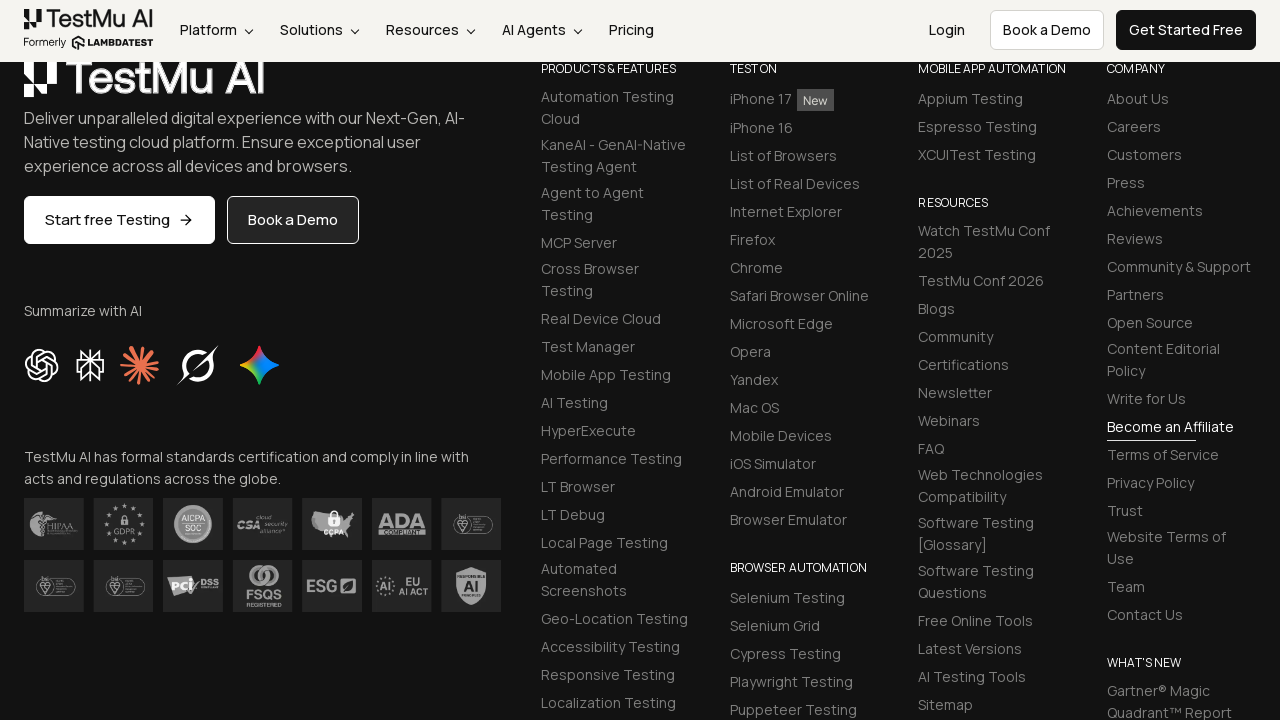

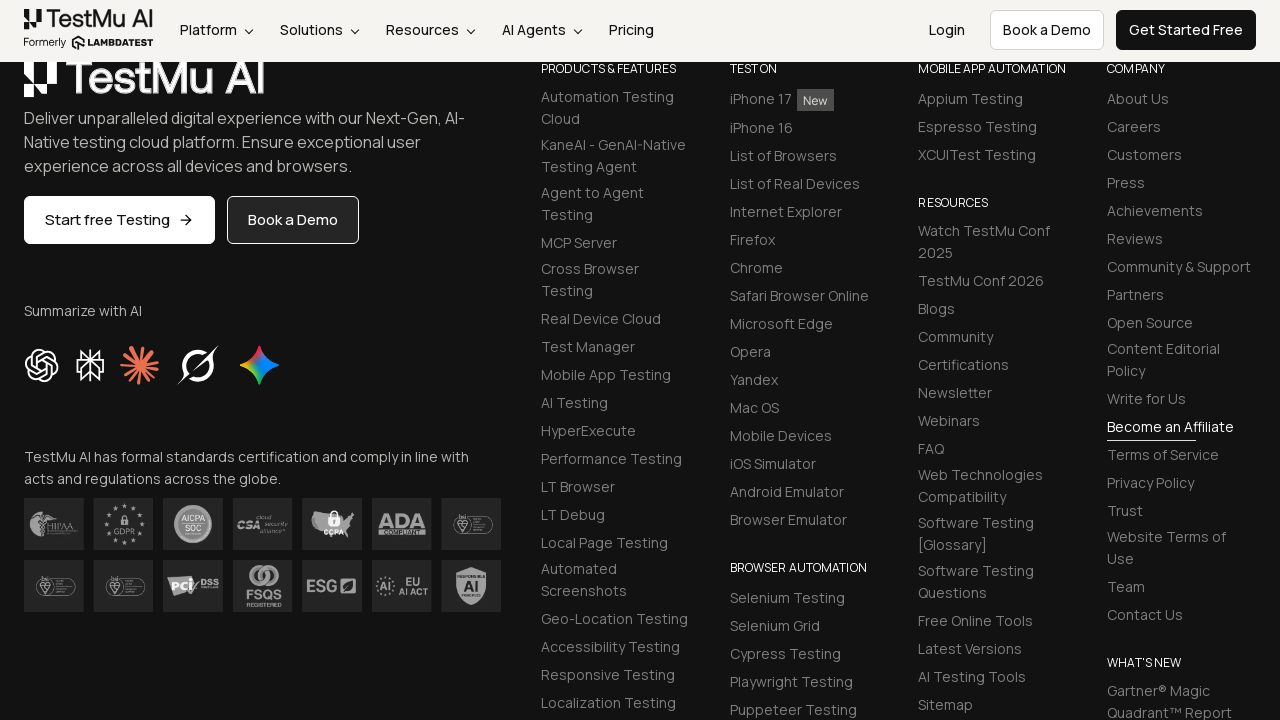